Tests form submission with invalid email format (missing domain extension) to verify email validation.

Starting URL: https://demoqa.com/automation-practice-form

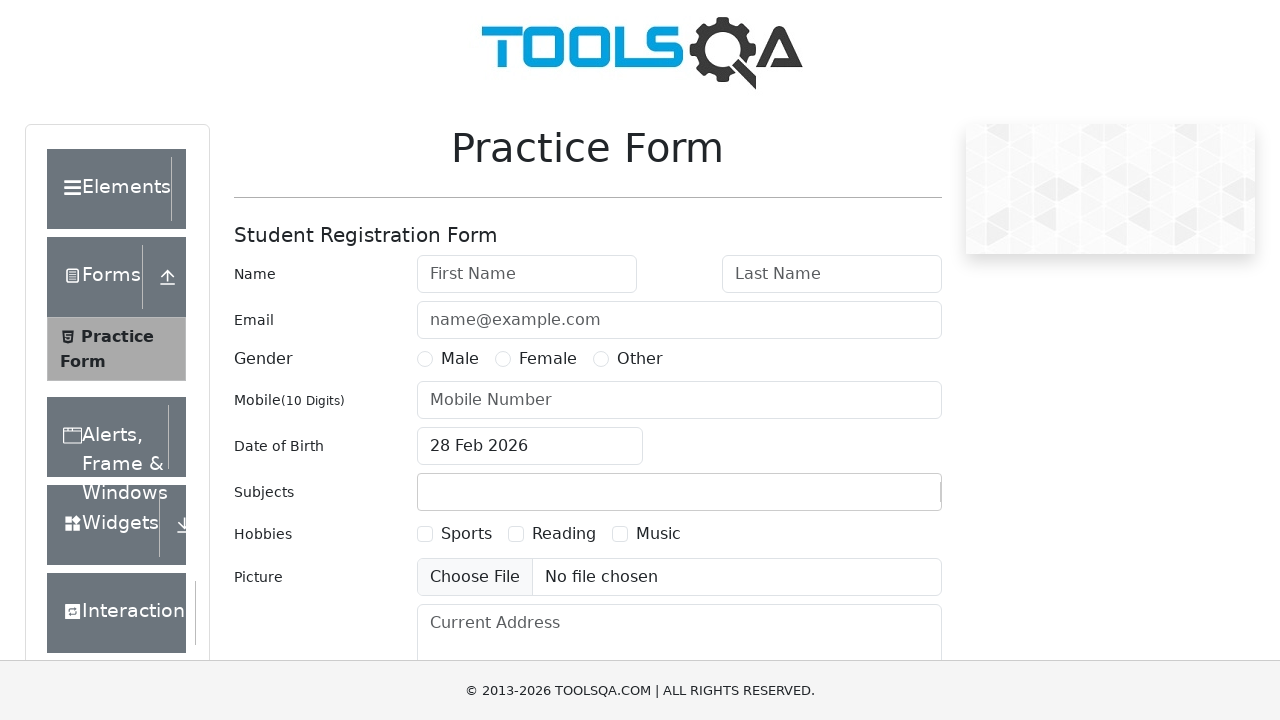

Filled first name field with 'Iftekhar' on #firstName
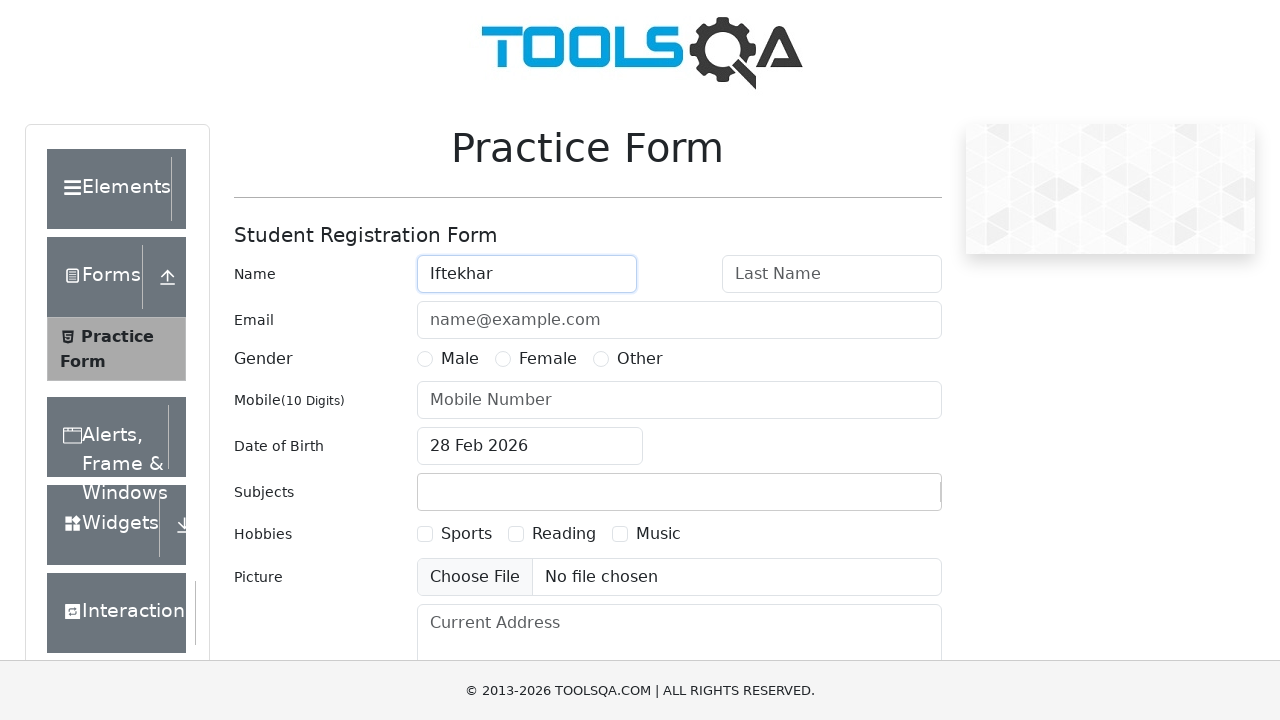

Filled last name field with 'Hasan' on #lastName
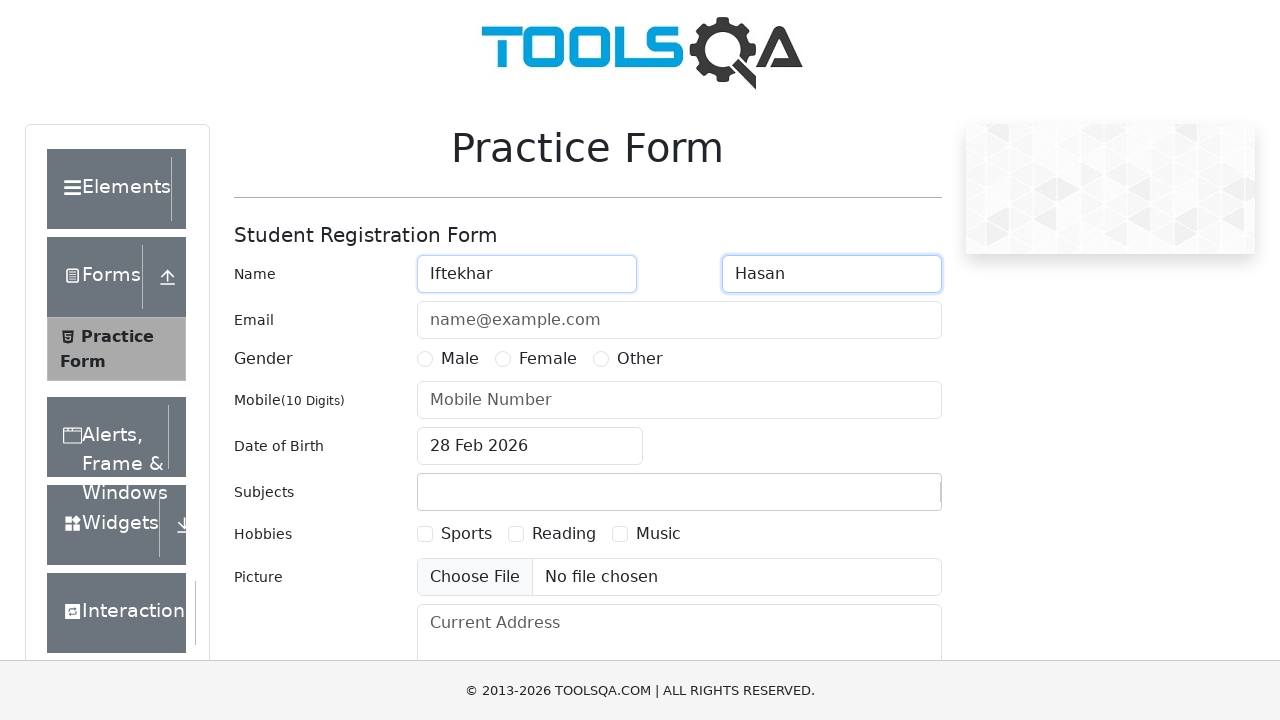

Filled email field with invalid format 'iftekharhasan$gmail' (missing domain extension) on #userEmail
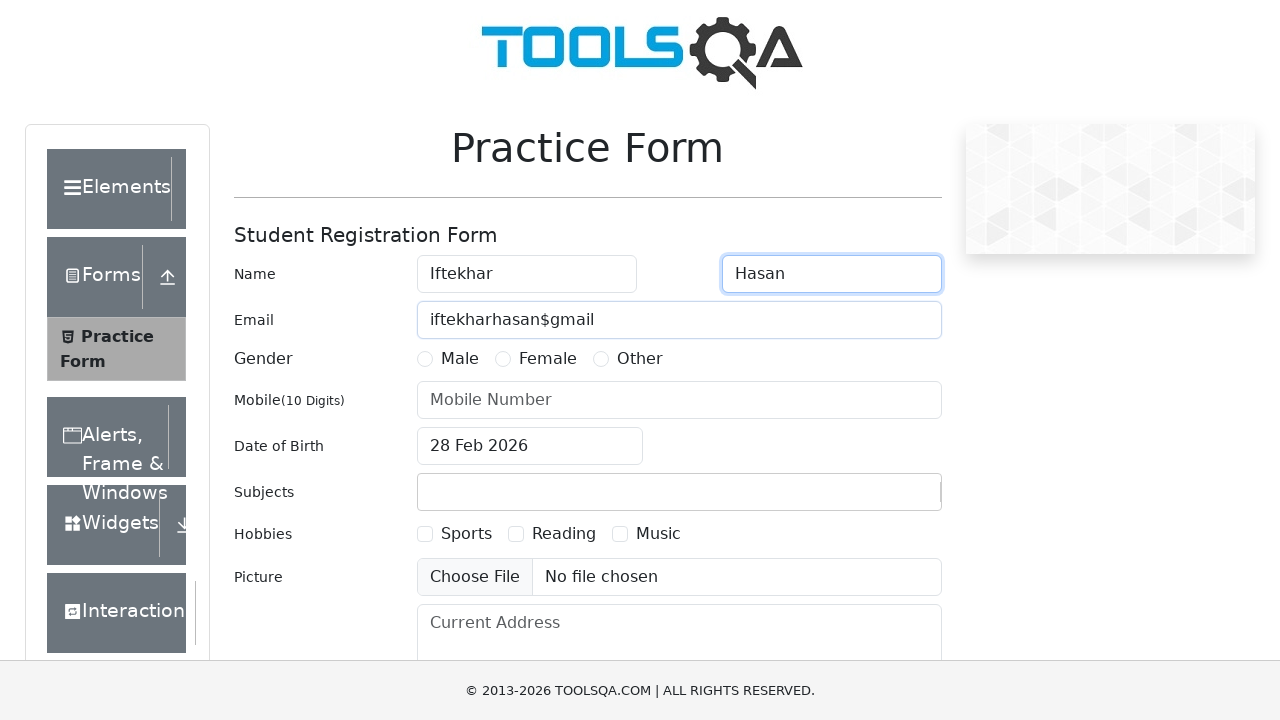

Selected Male gender radio button at (460, 359) on label[for='gender-radio-1']
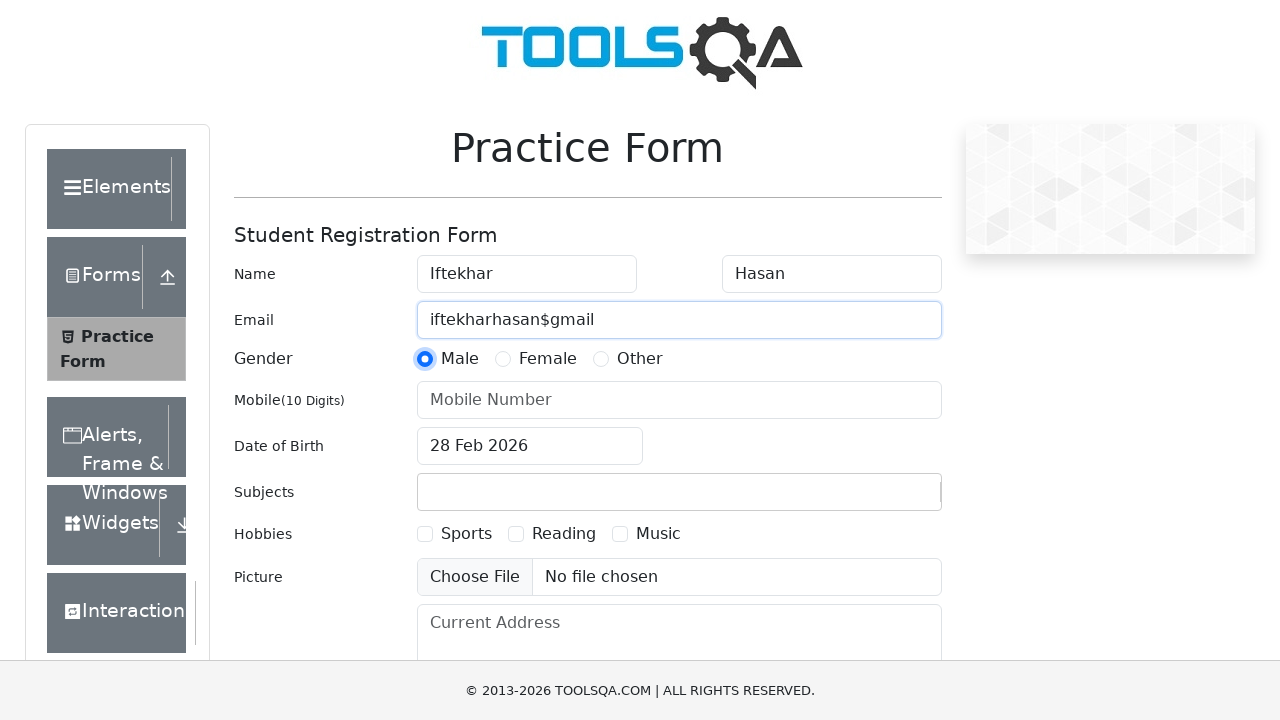

Filled mobile number with '1812794985' on #userNumber
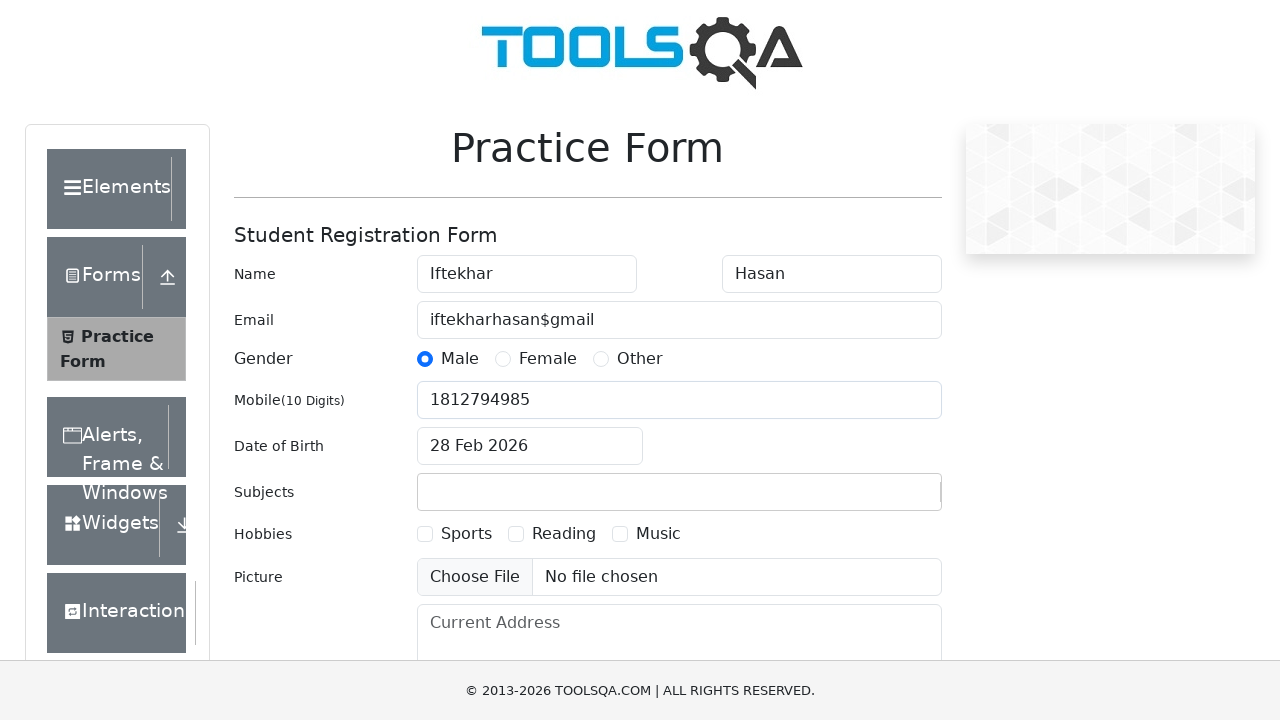

Clicked date of birth input field at (530, 446) on #dateOfBirthInput
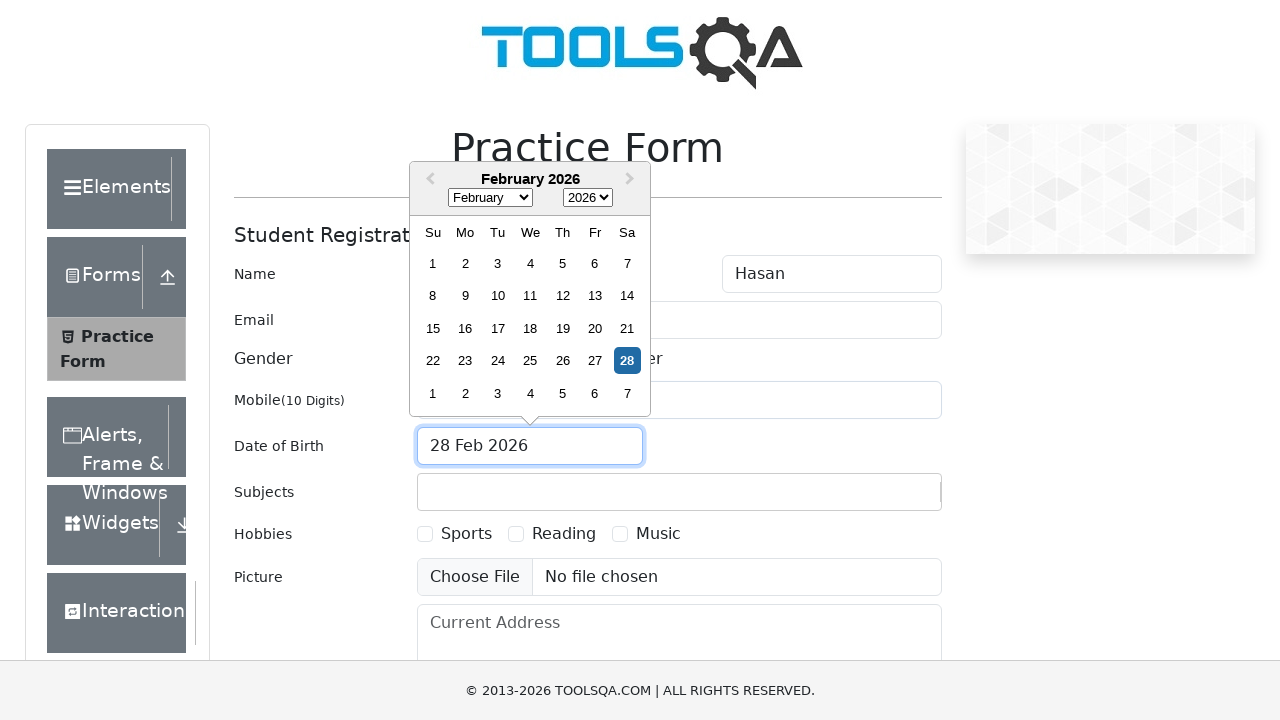

Selected all text in date field
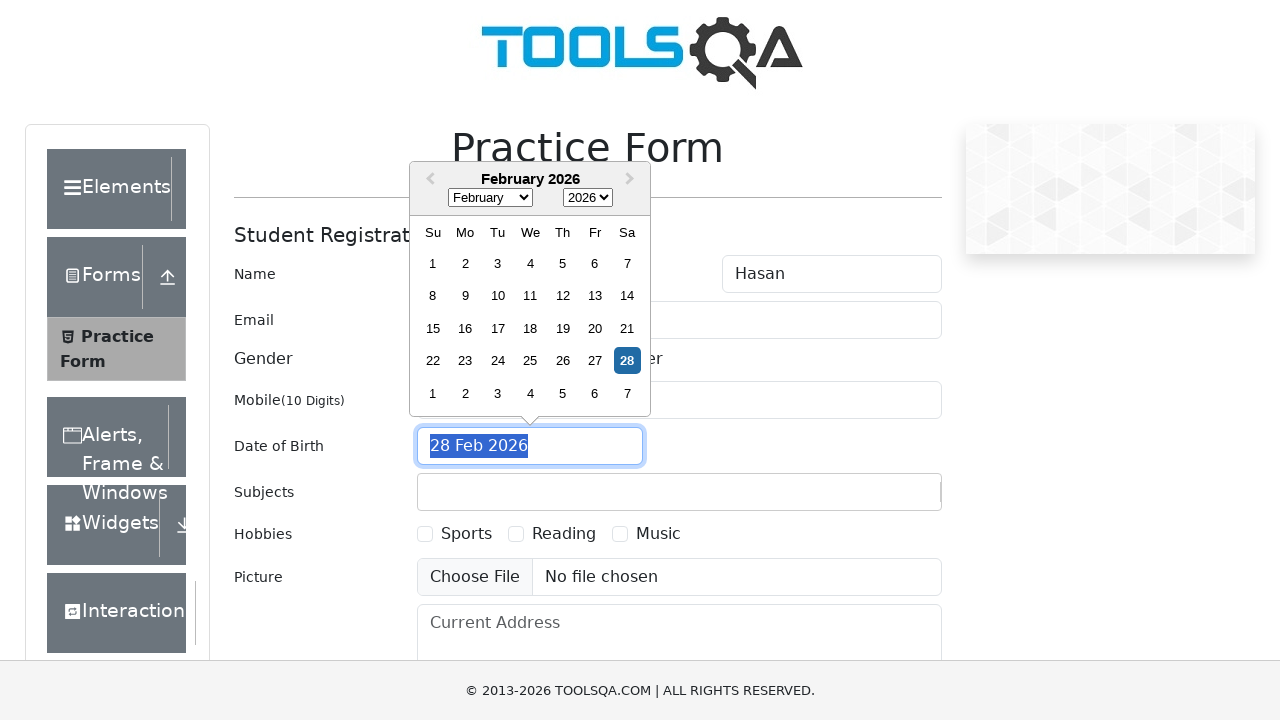

Typed date '28 Jun 1997' in date field
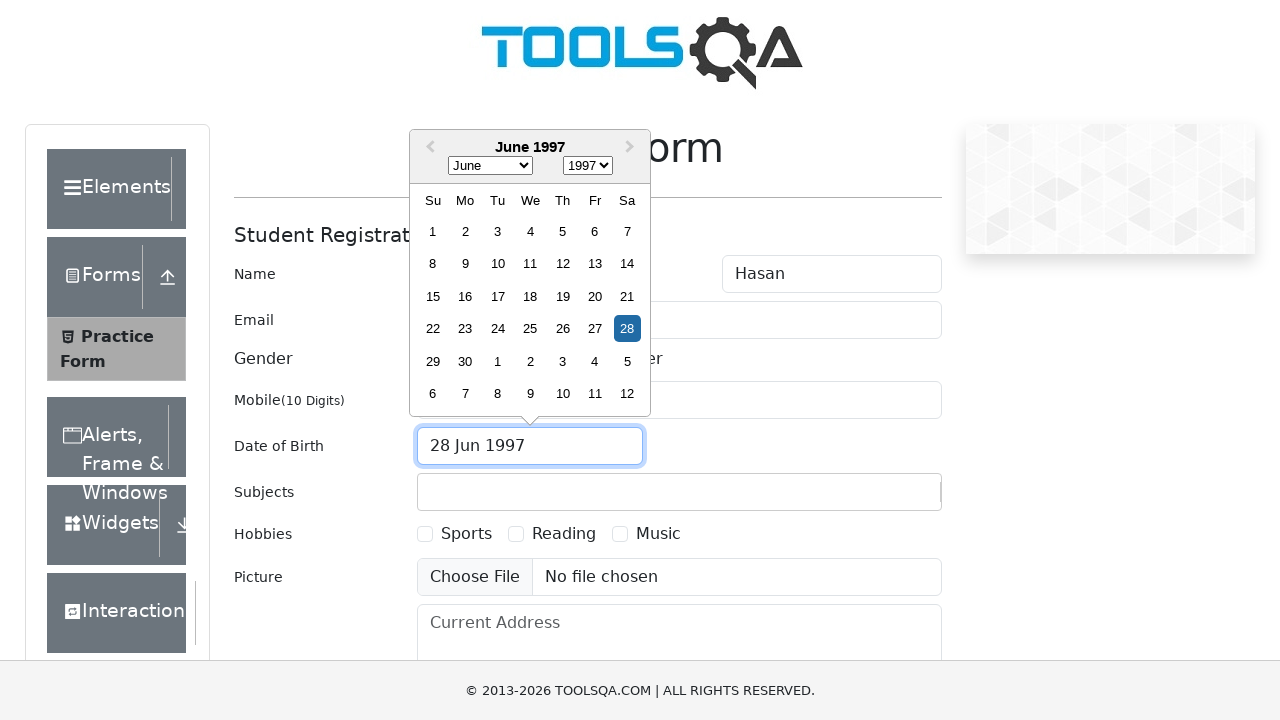

Pressed Enter to confirm date selection
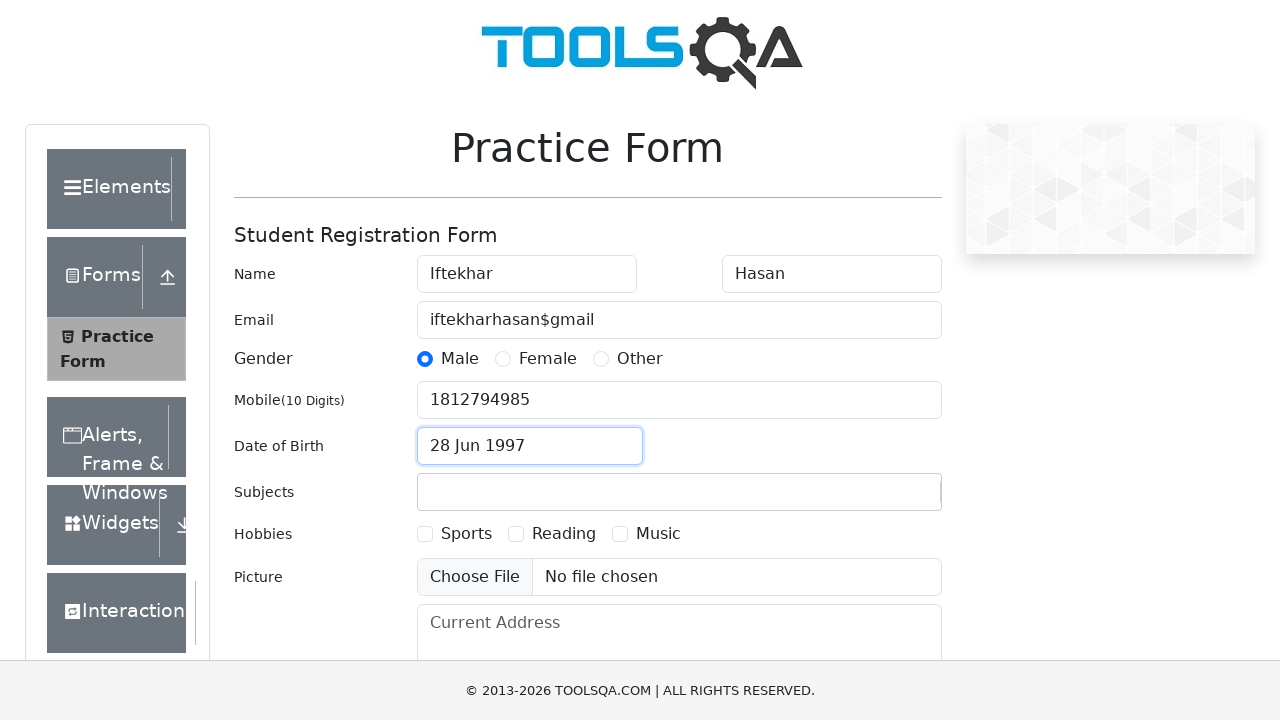

Filled subjects input with 'English' on #subjectsInput
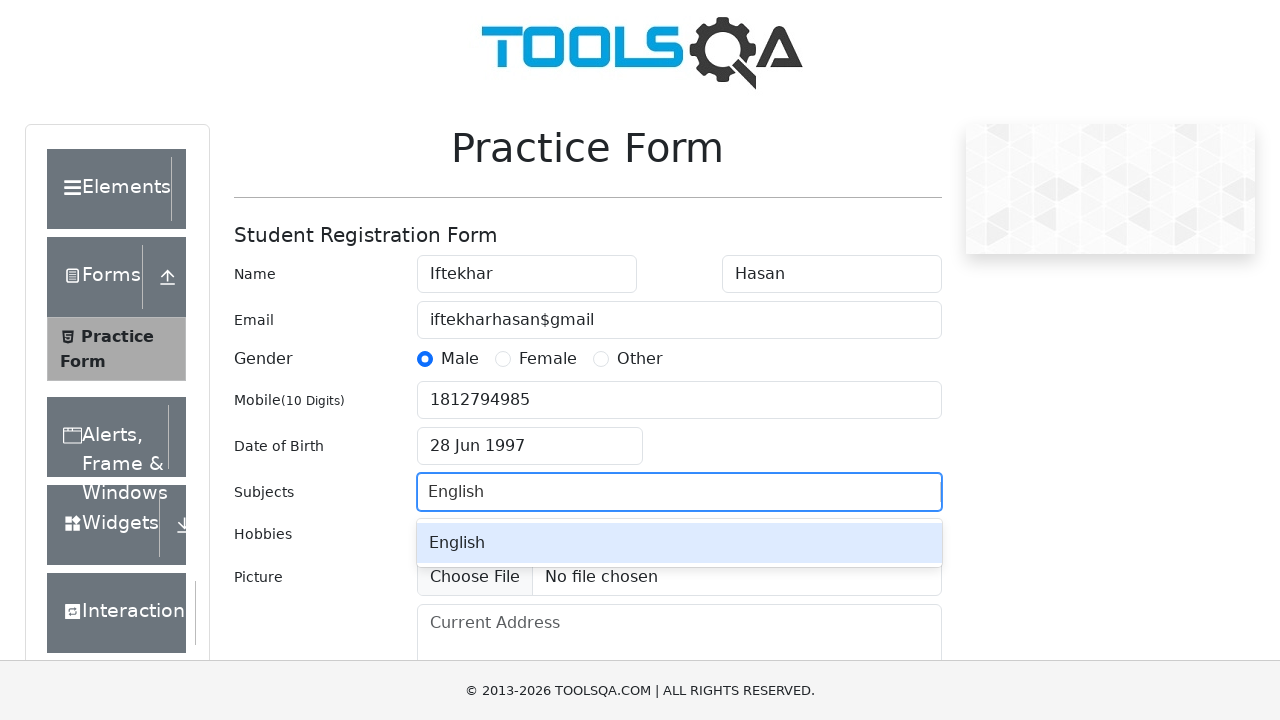

Pressed Enter to add English subject
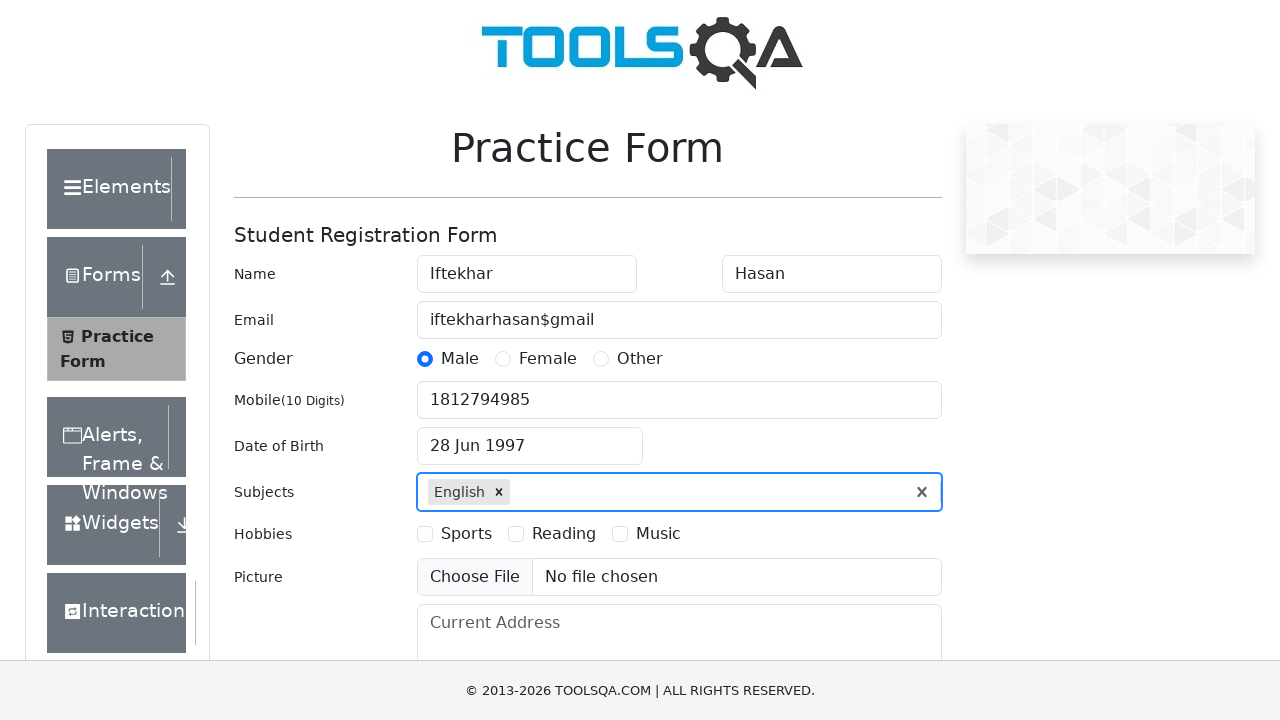

Filled subjects input with 'Maths' on #subjectsInput
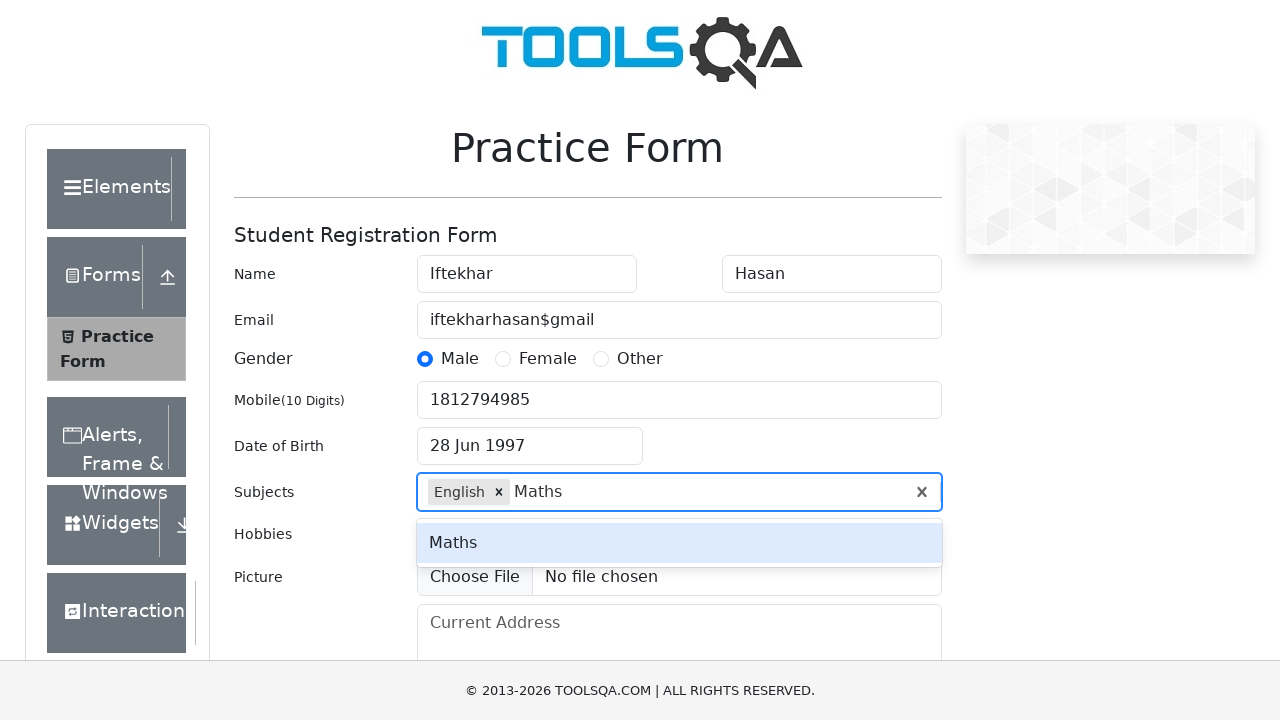

Pressed Enter to add Maths subject
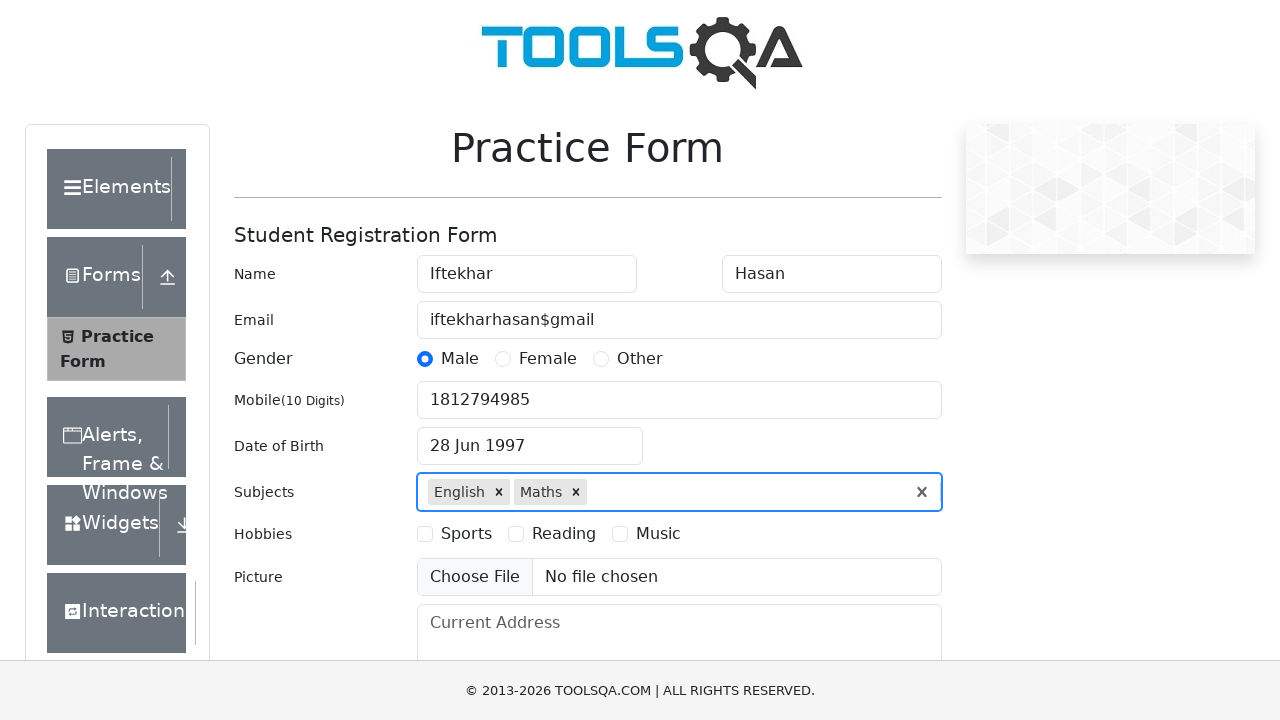

Selected first hobby checkbox at (466, 534) on label[for='hobbies-checkbox-1']
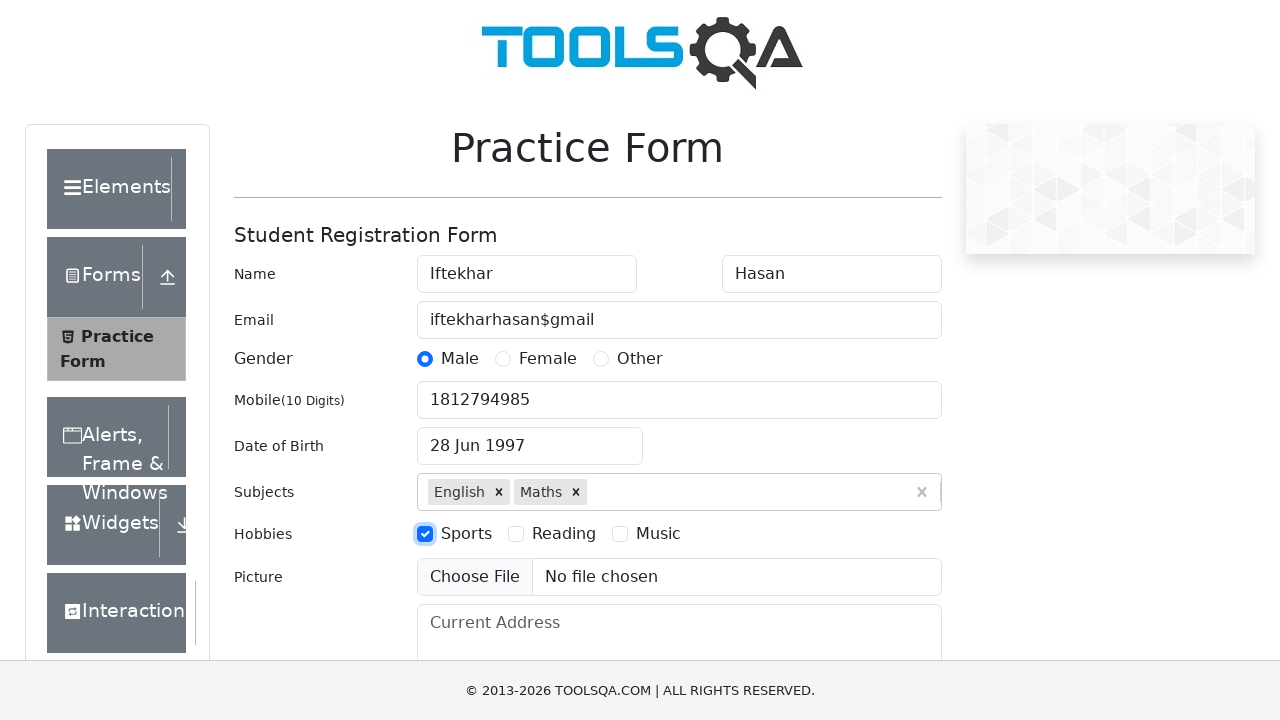

Selected third hobby checkbox at (658, 534) on label[for='hobbies-checkbox-3']
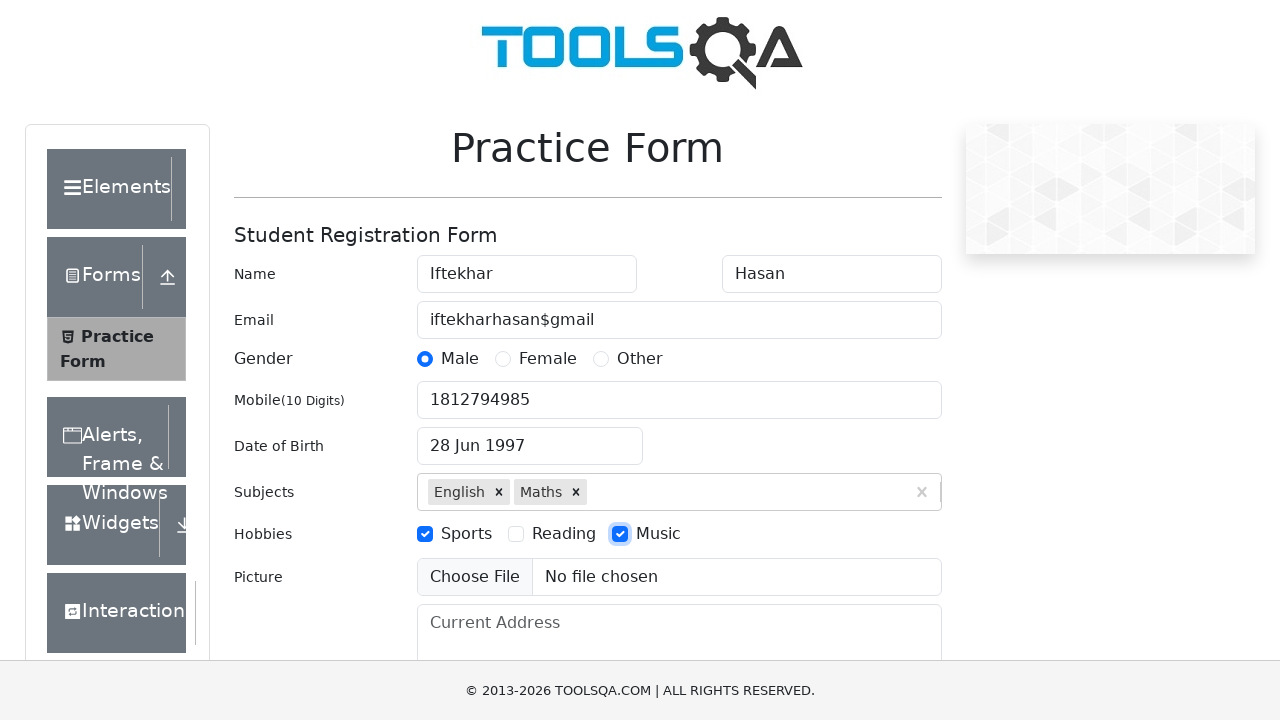

Filled current address with 'Chattogram' on #currentAddress
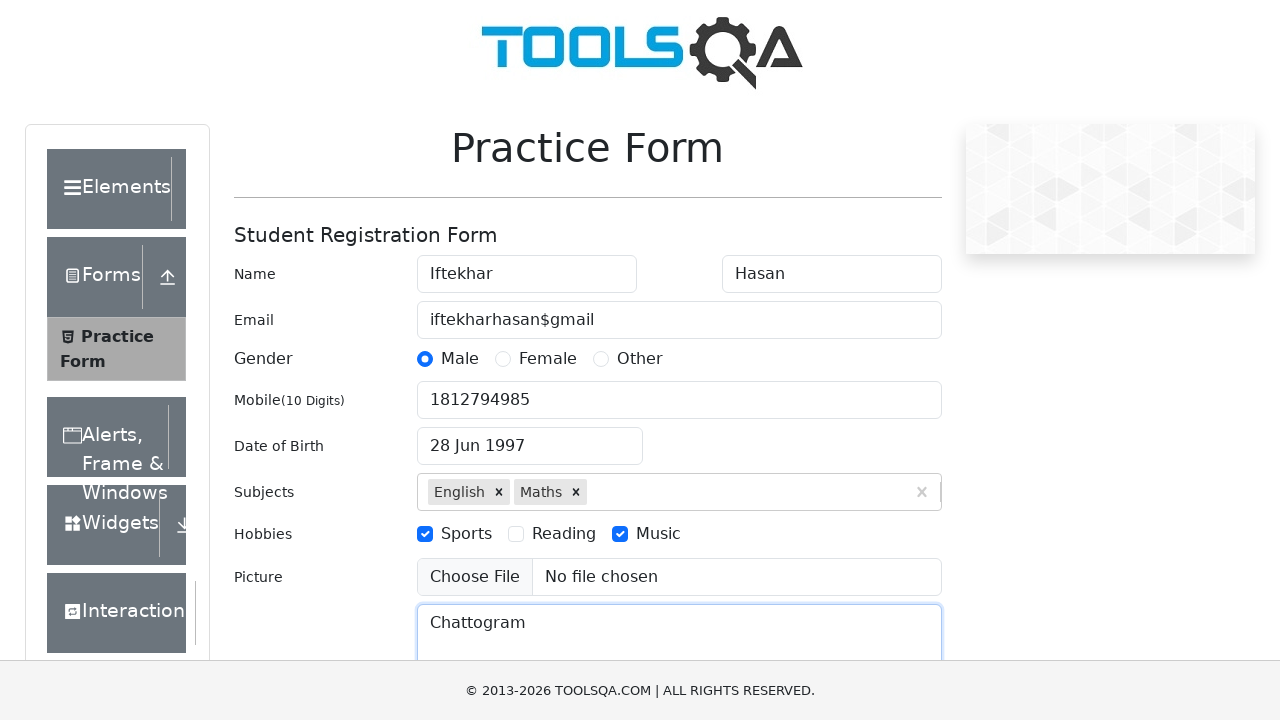

Clicked state dropdown field at (430, 437) on #react-select-3-input
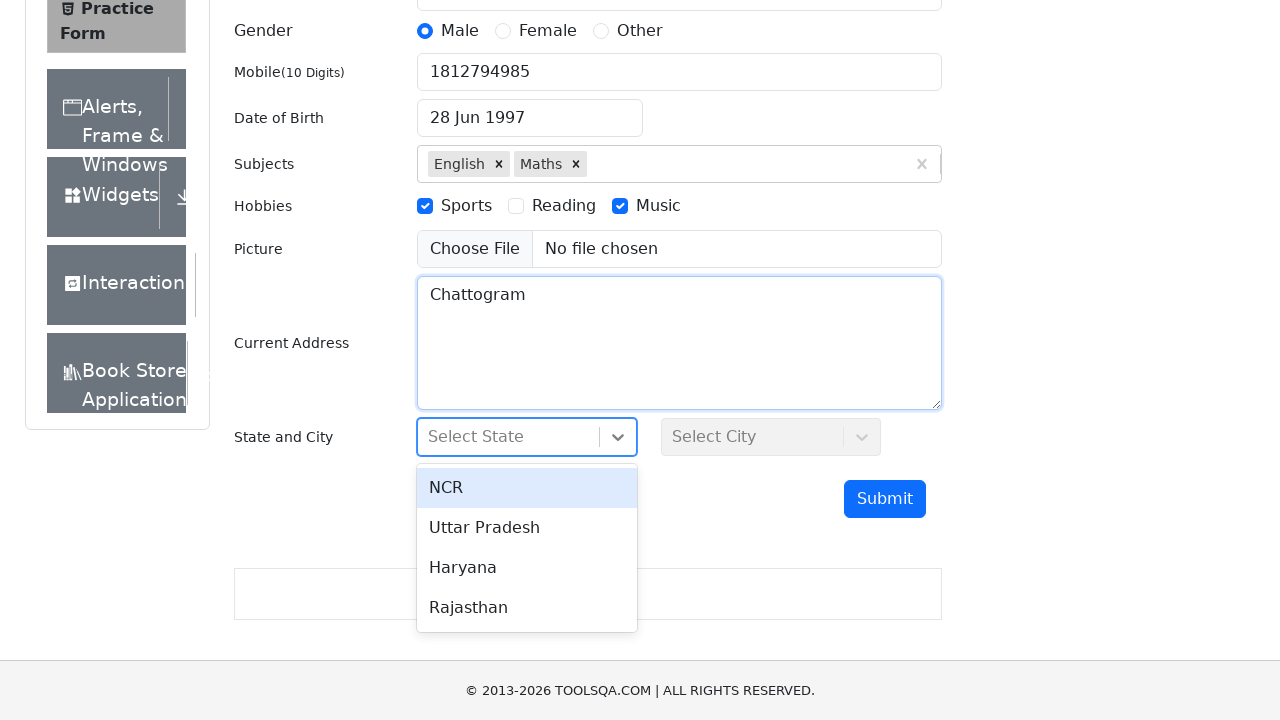

Filled state field with 'NCR' on #react-select-3-input
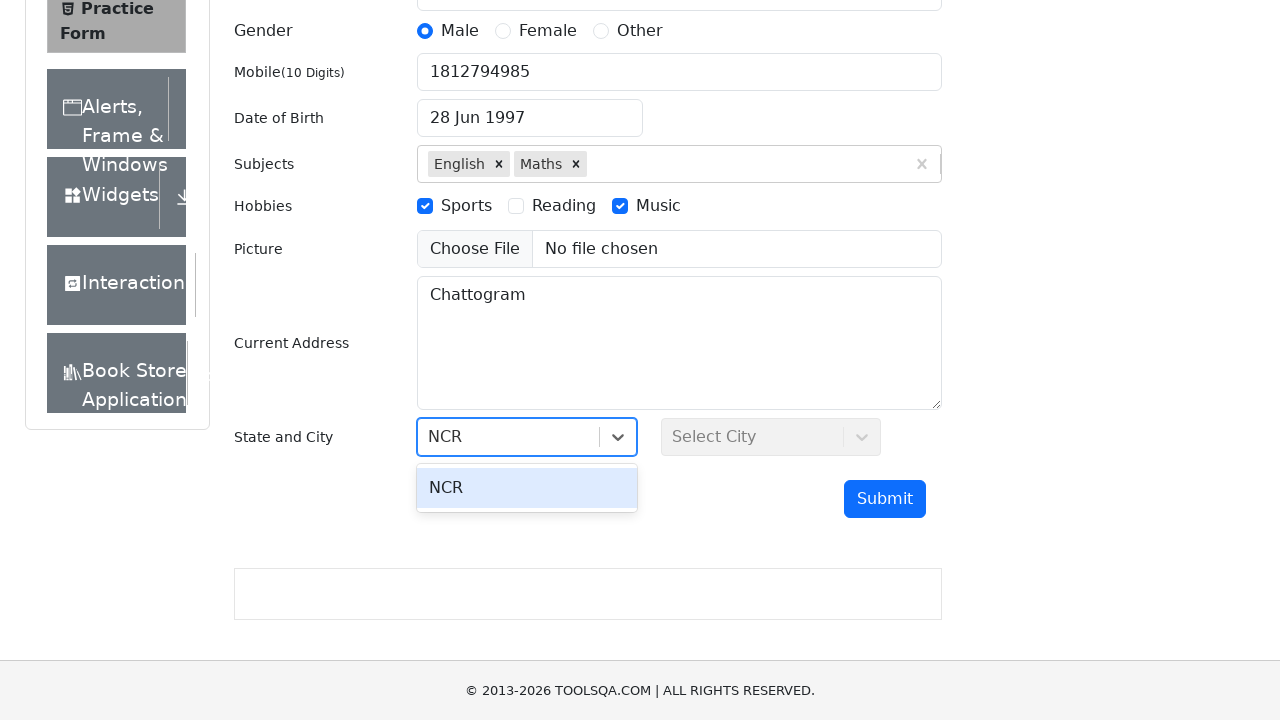

Pressed Enter to select NCR state
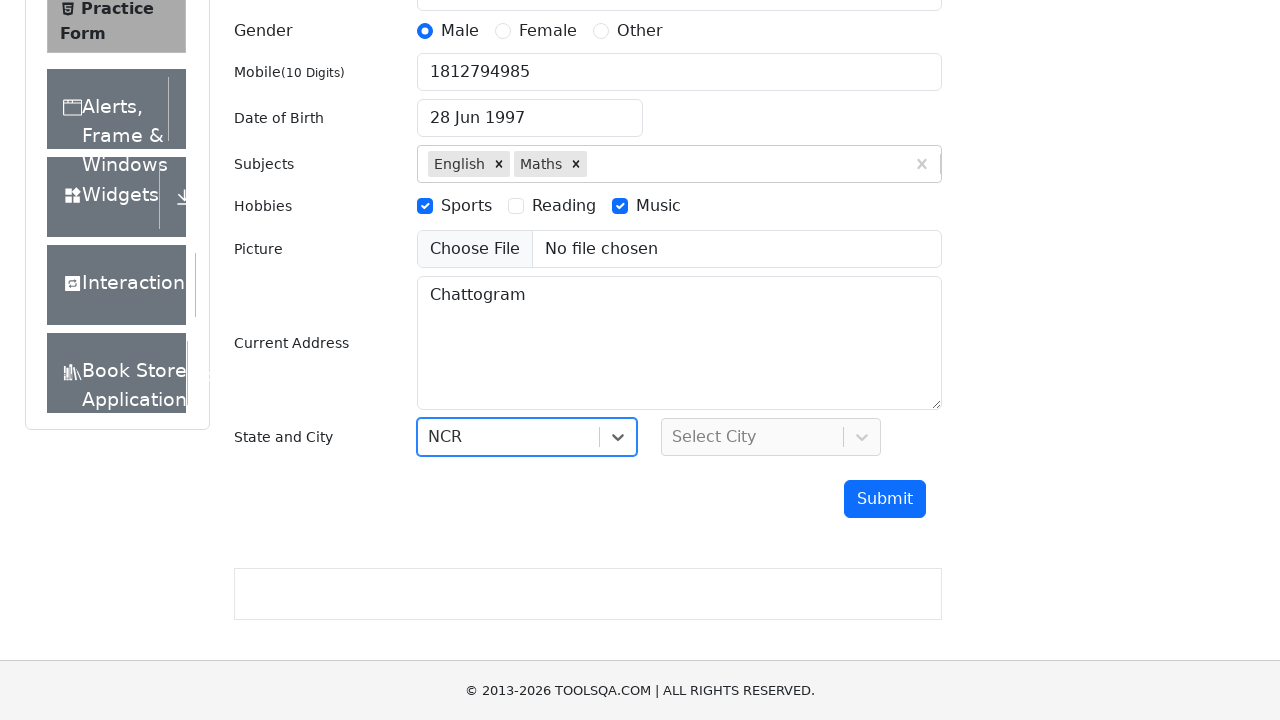

Clicked city dropdown field at (674, 437) on #react-select-4-input
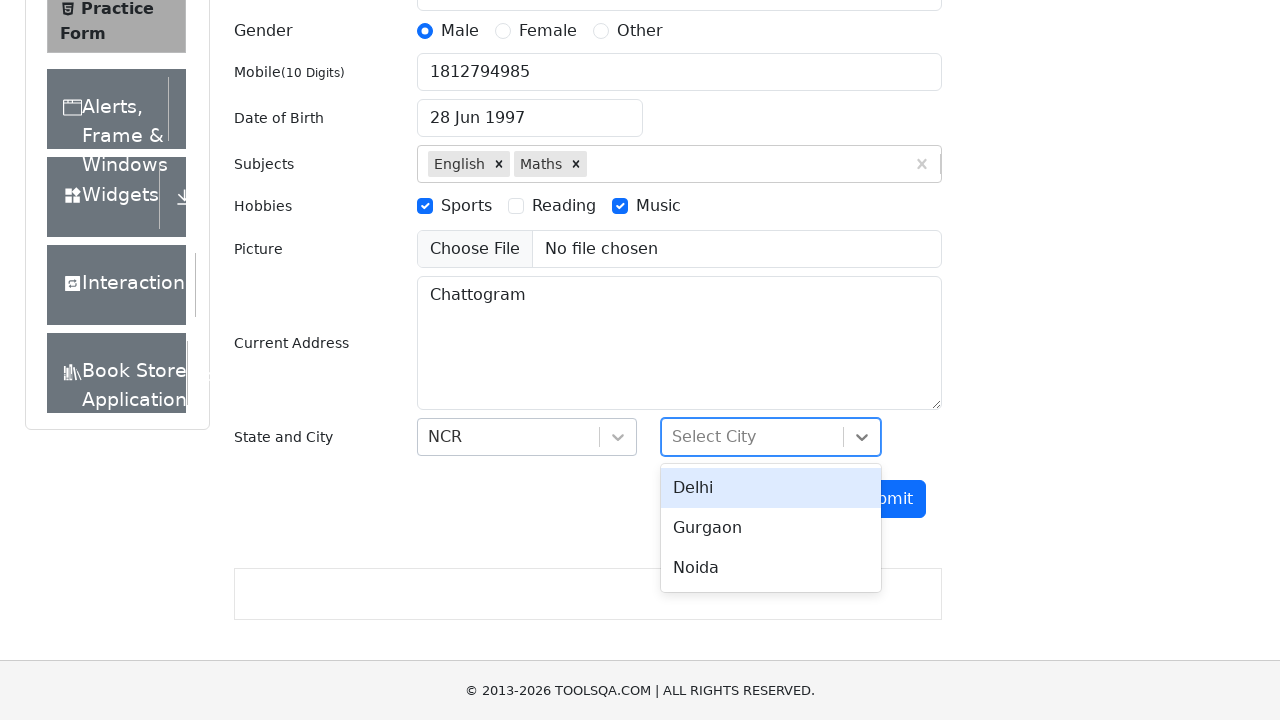

Filled city field with 'De' on #react-select-4-input
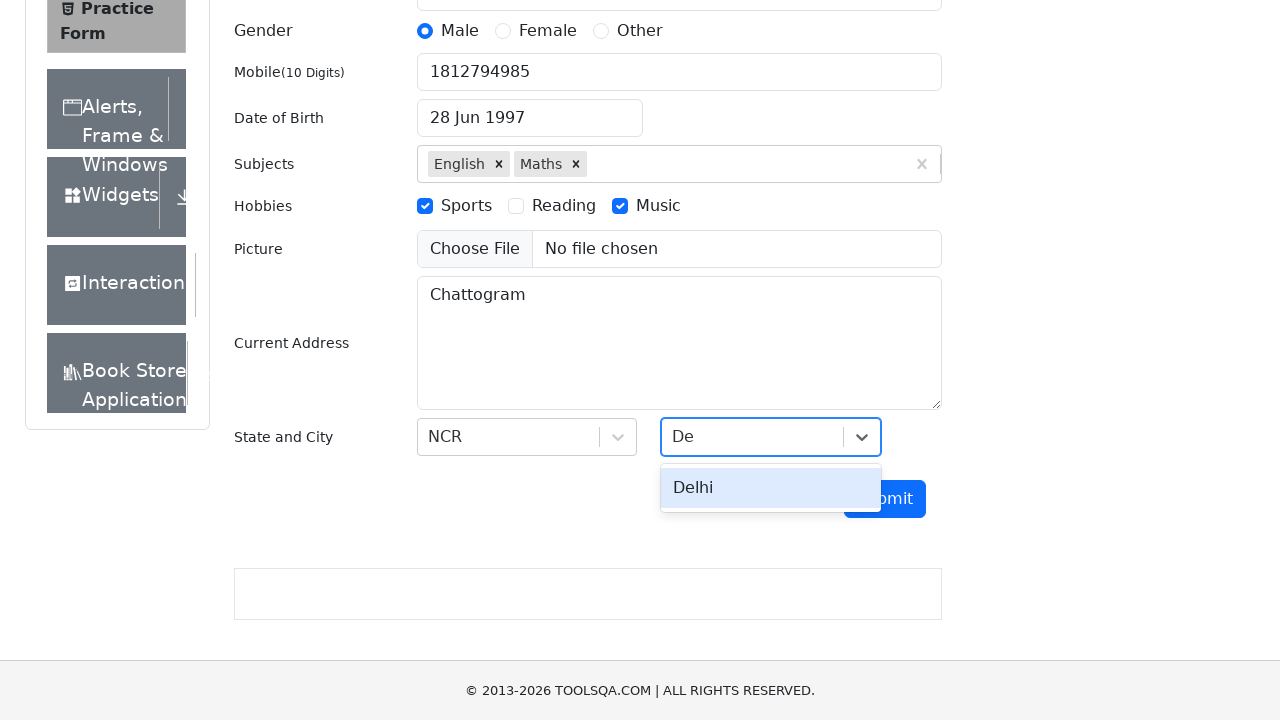

Pressed Enter to select city
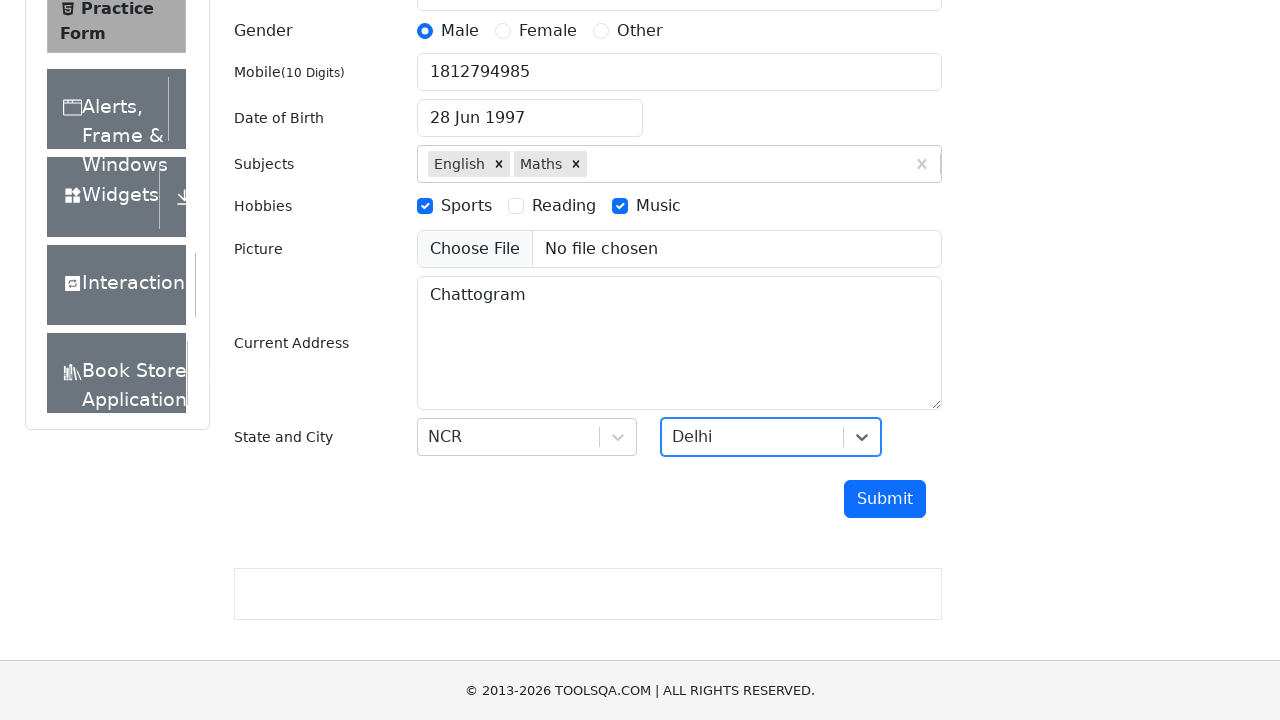

Clicked submit button to submit form with invalid email format at (885, 499) on #submit
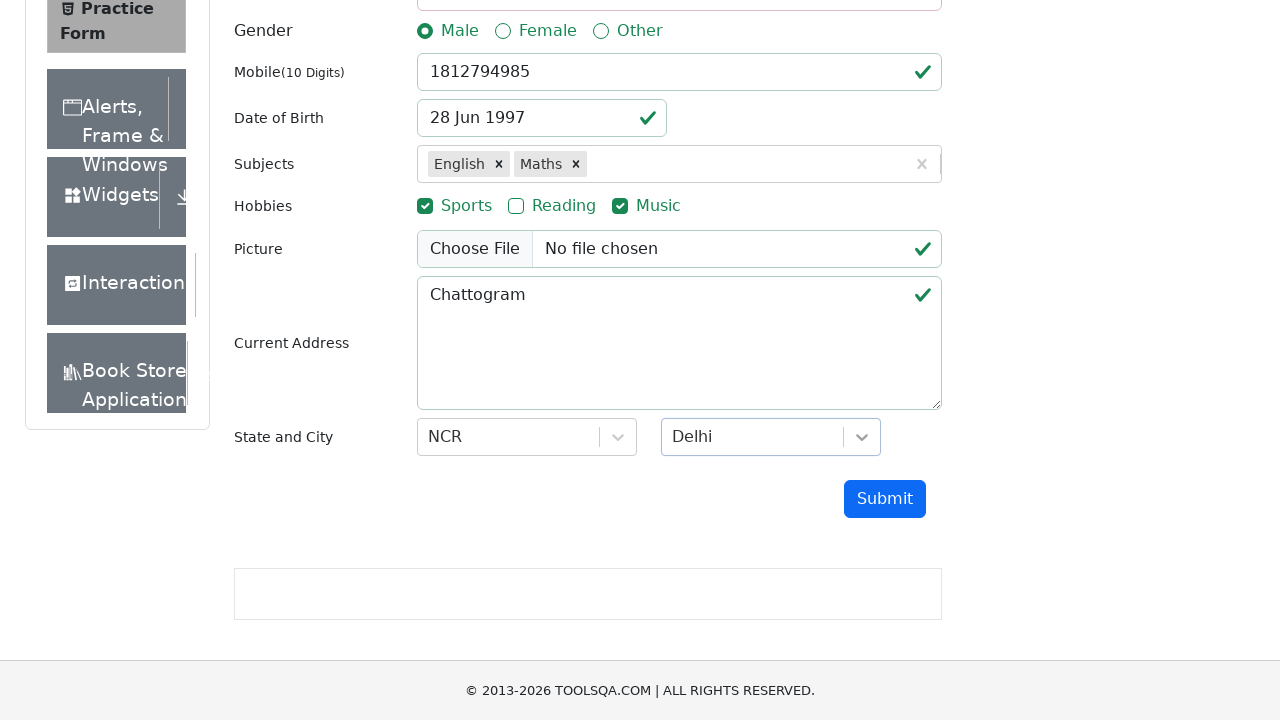

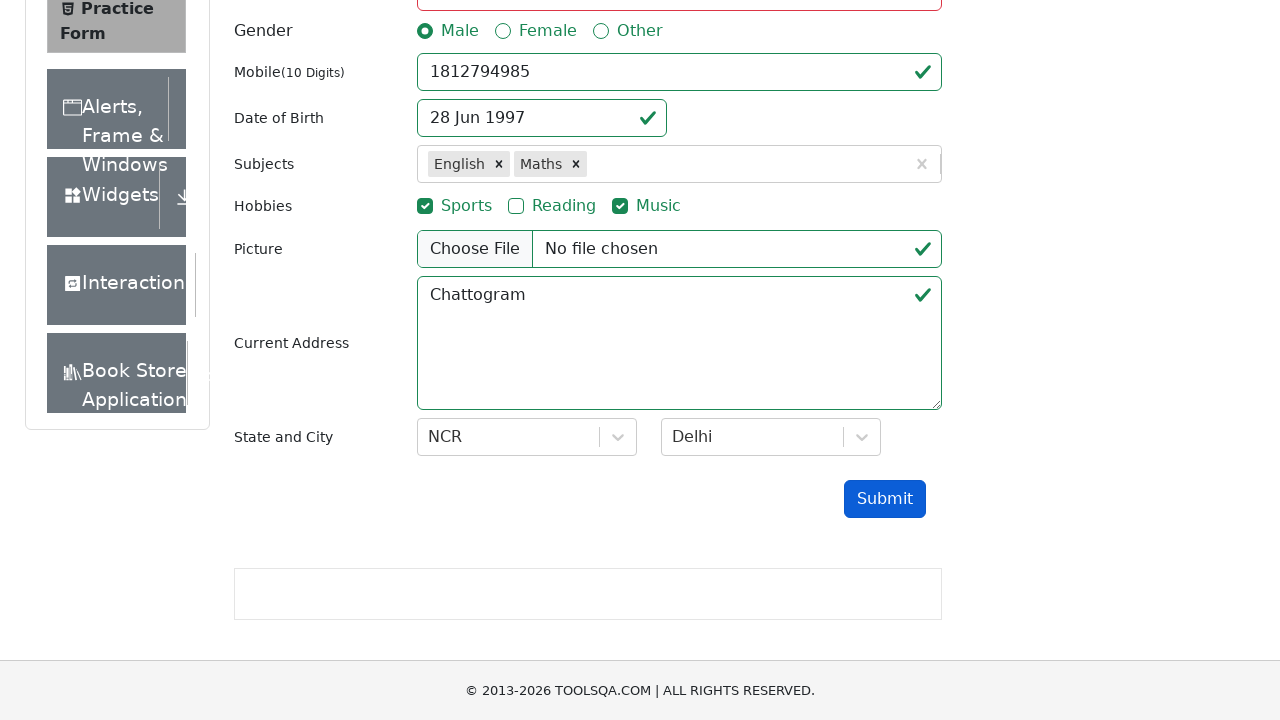